Tests checkbox functionality by ensuring both checkboxes are selected - clicks on each checkbox only if it's not already selected

Starting URL: https://the-internet.herokuapp.com/checkboxes

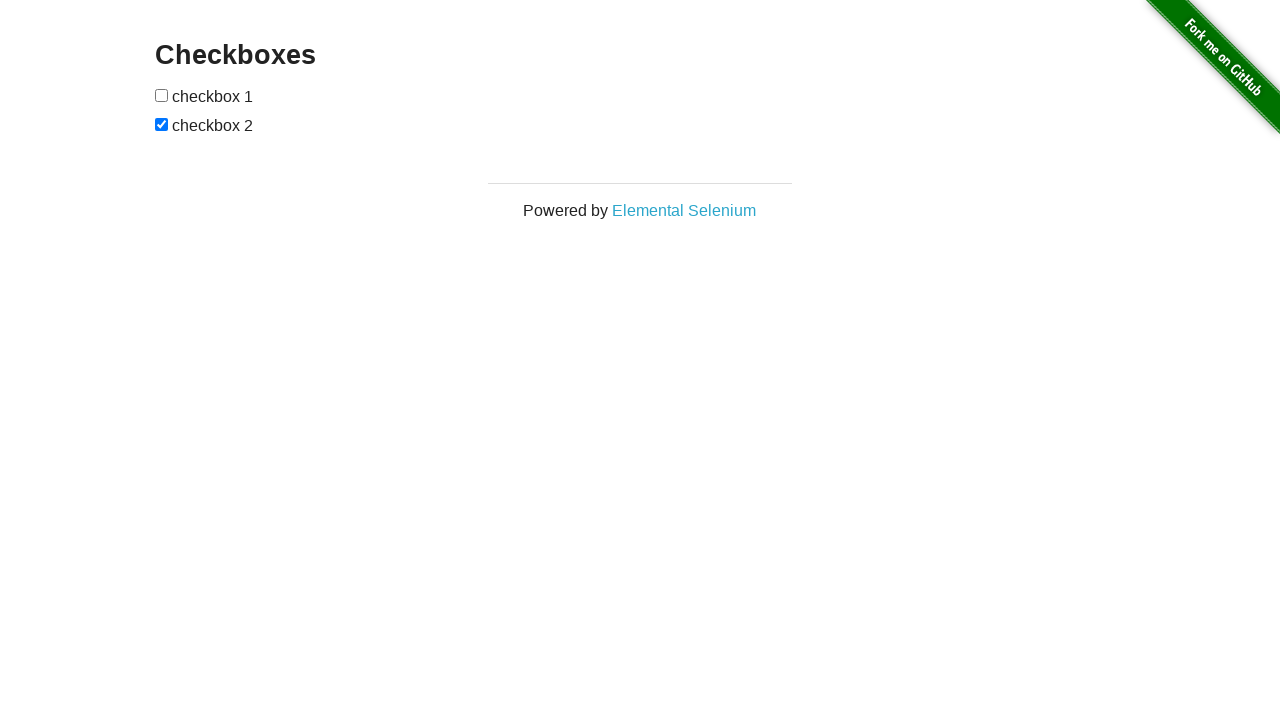

Navigated to checkbox test page
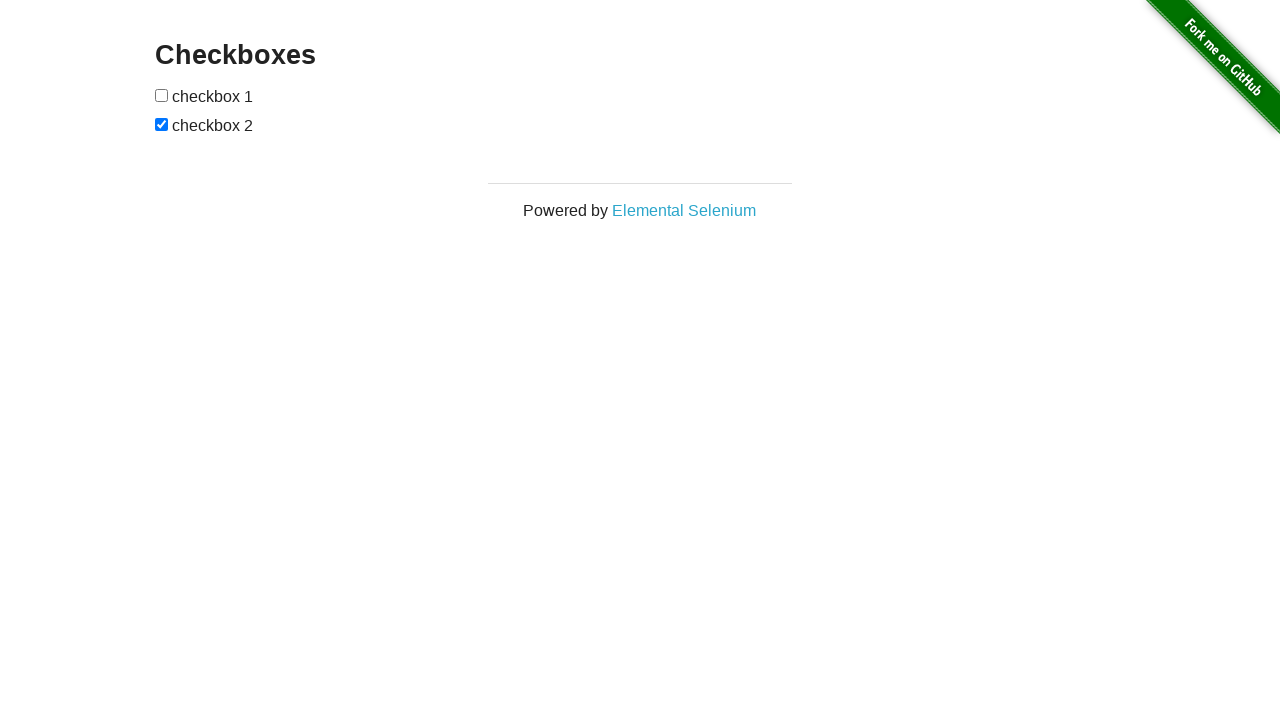

Located first checkbox element
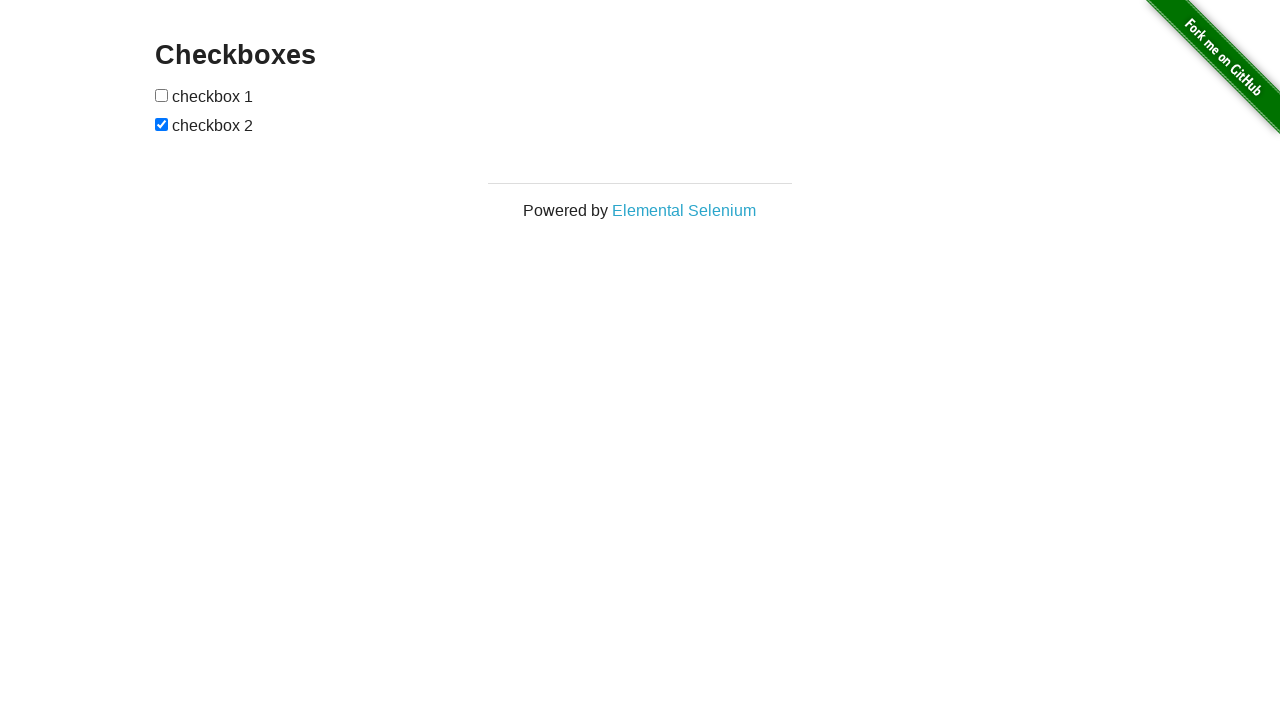

Located second checkbox element
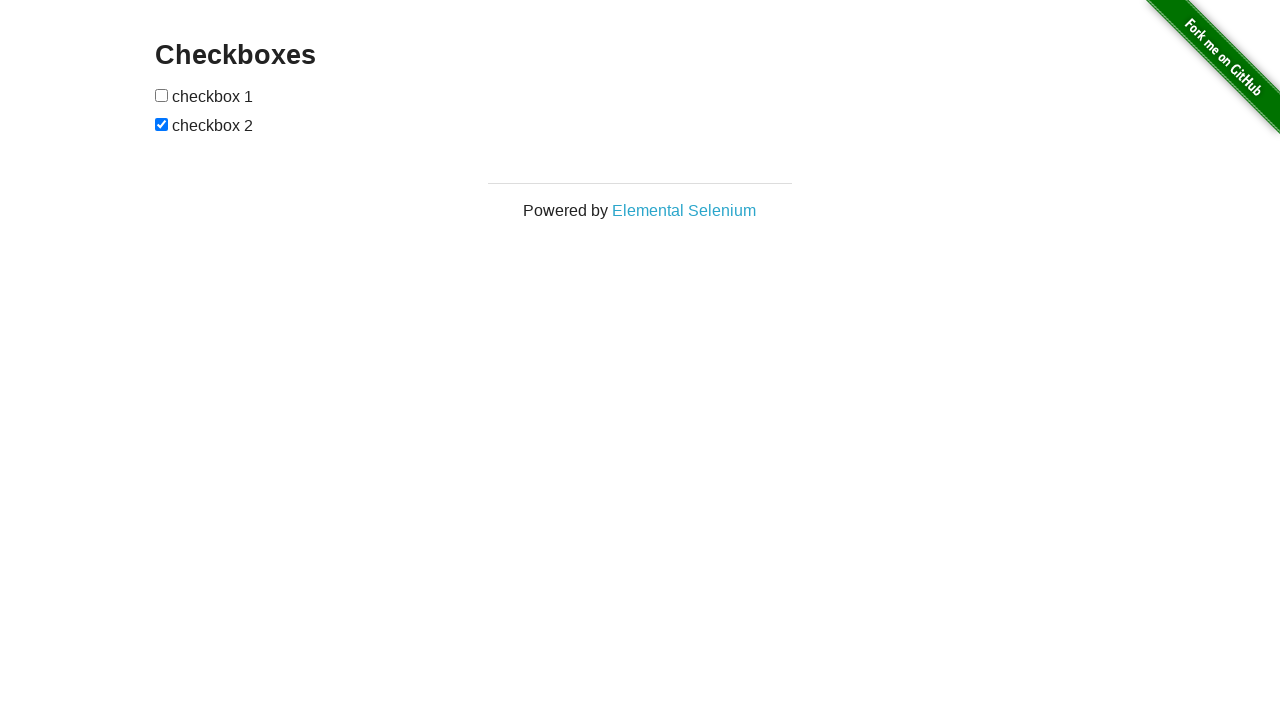

Checked first checkbox state
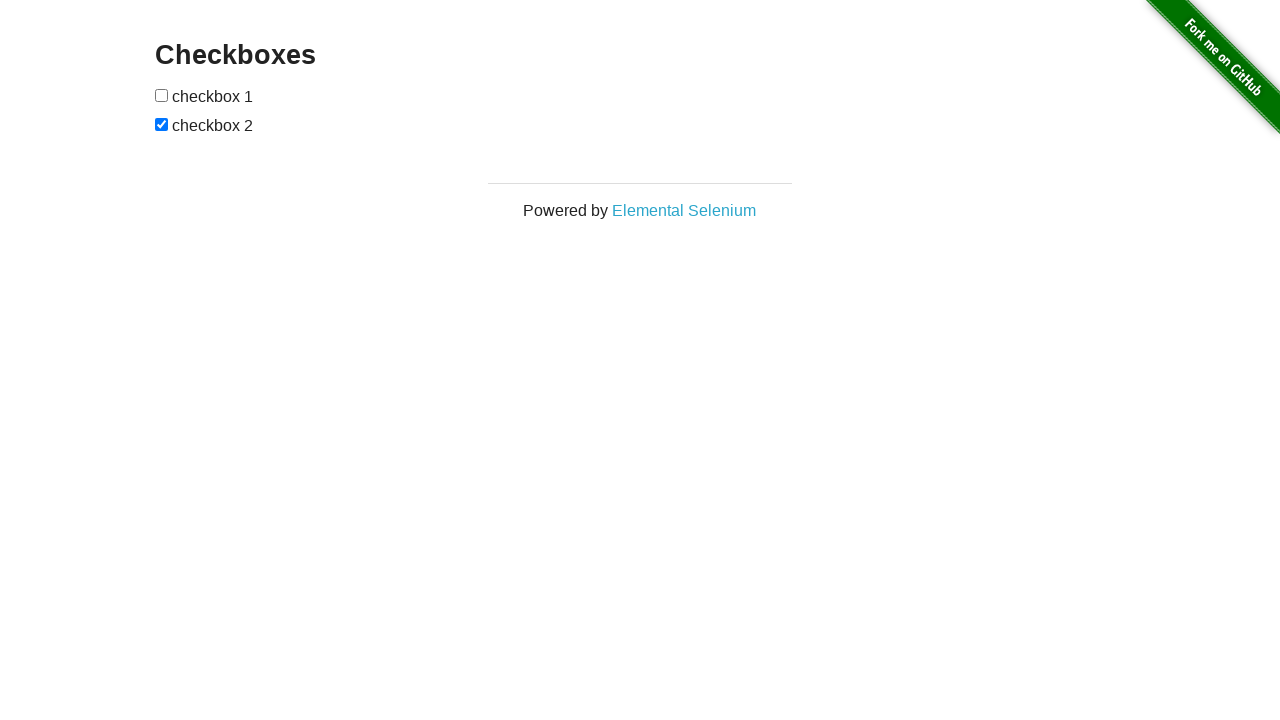

Clicked first checkbox to select it at (162, 95) on (//input[@type='checkbox'])[1]
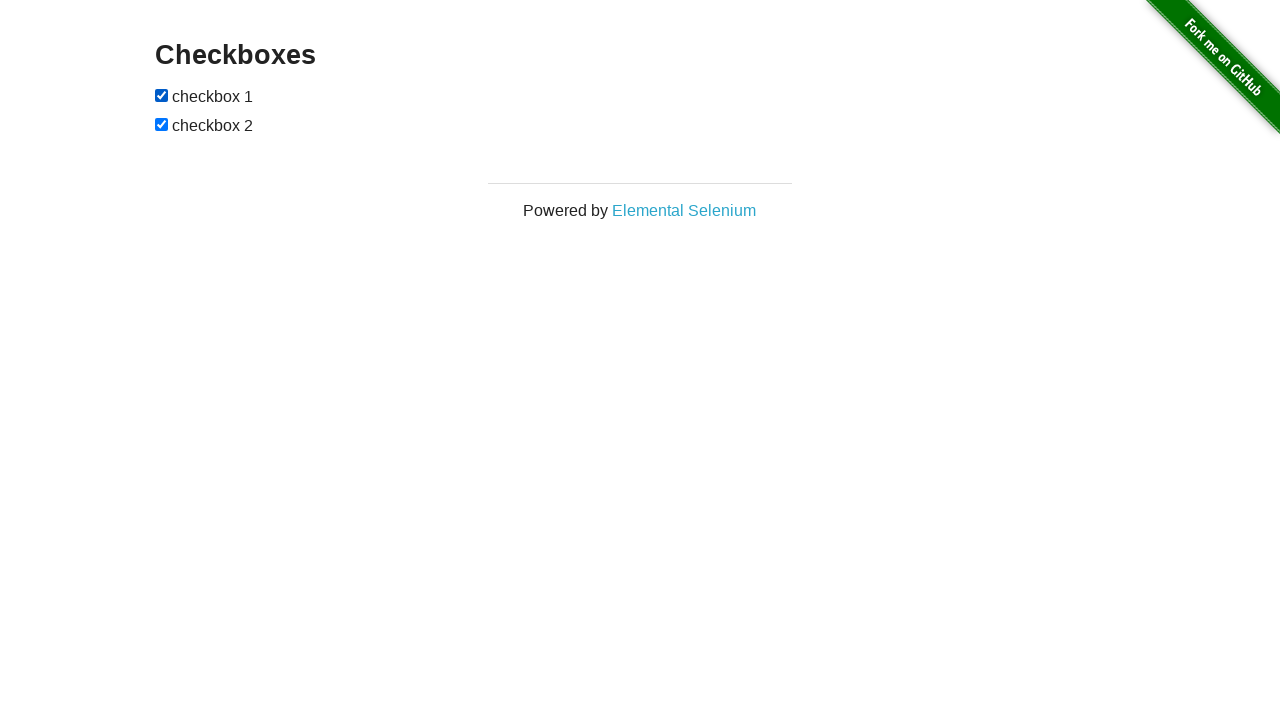

Second checkbox was already selected, skipped clicking
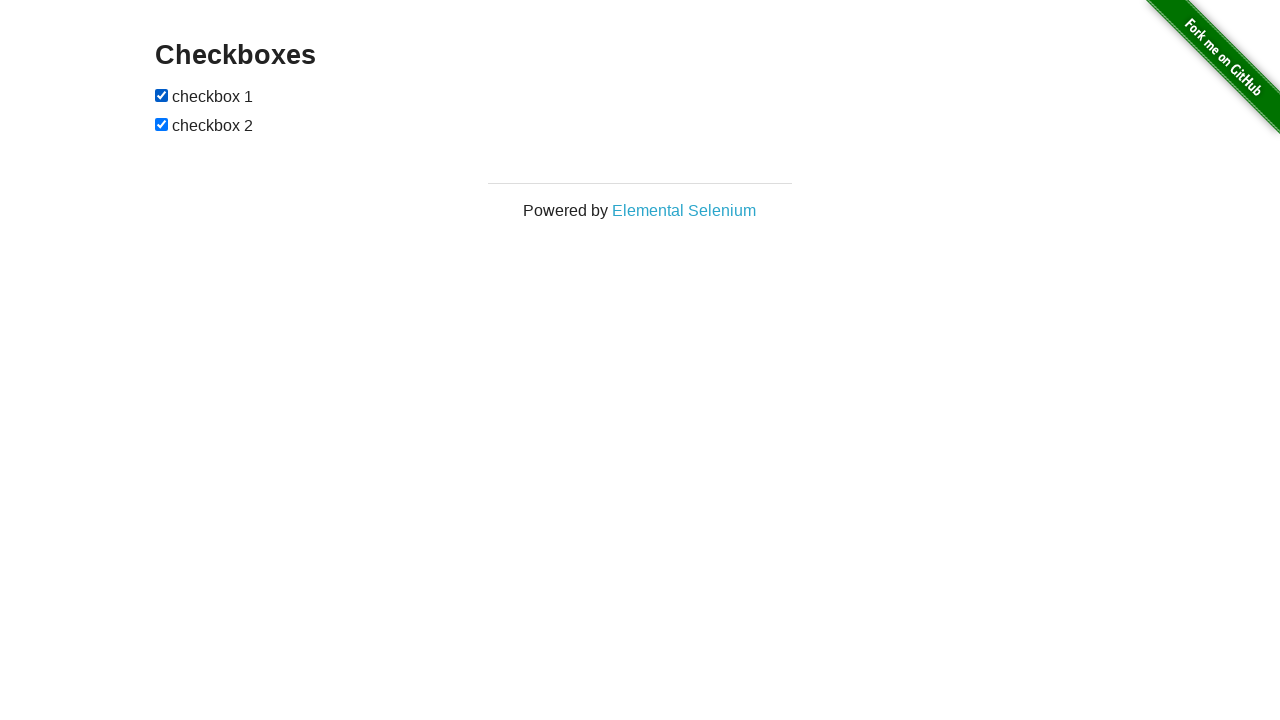

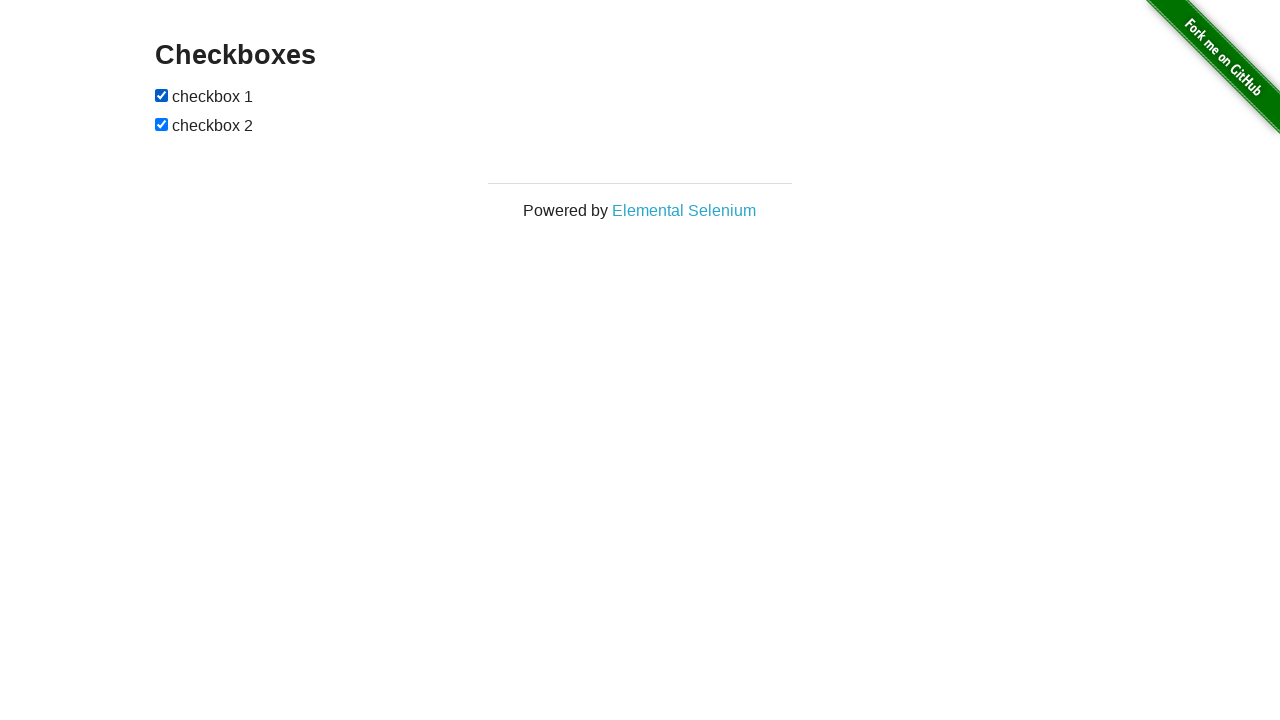